Clicks on Instagram social media icon at the bottom of the page

Starting URL: https://tedihsrp.com/

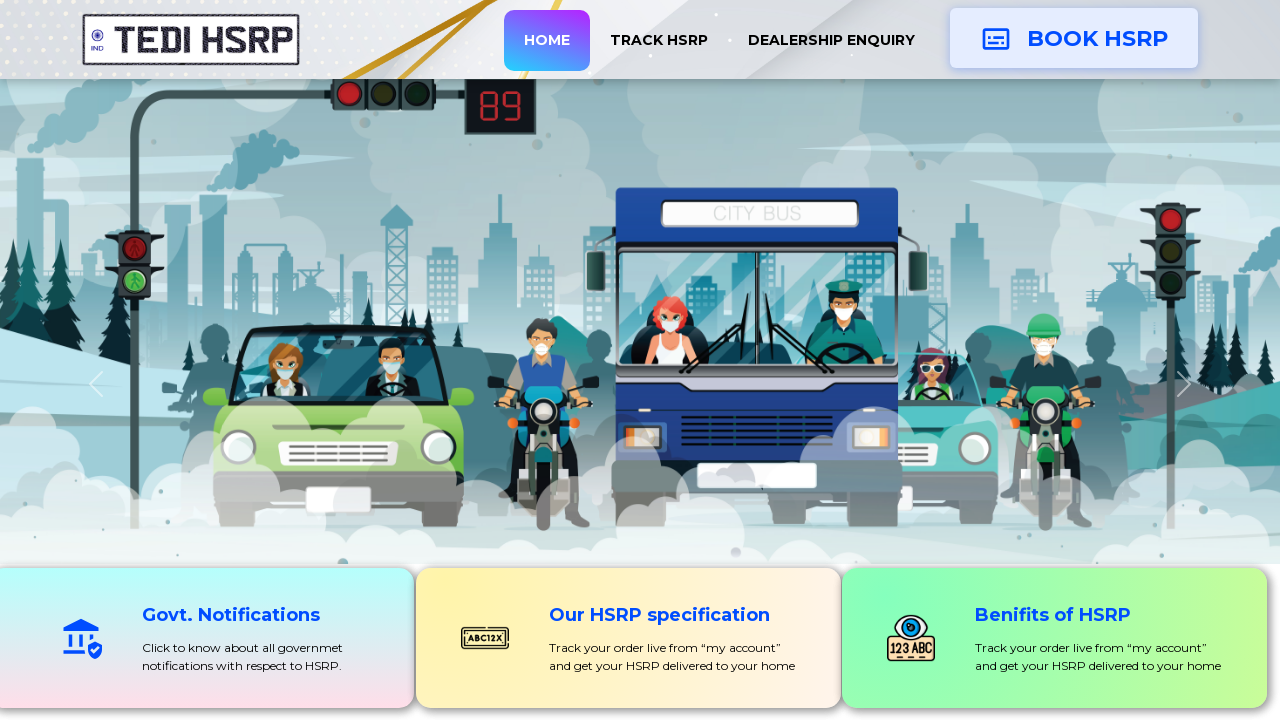

Waited 5 seconds before clicking Instagram icon
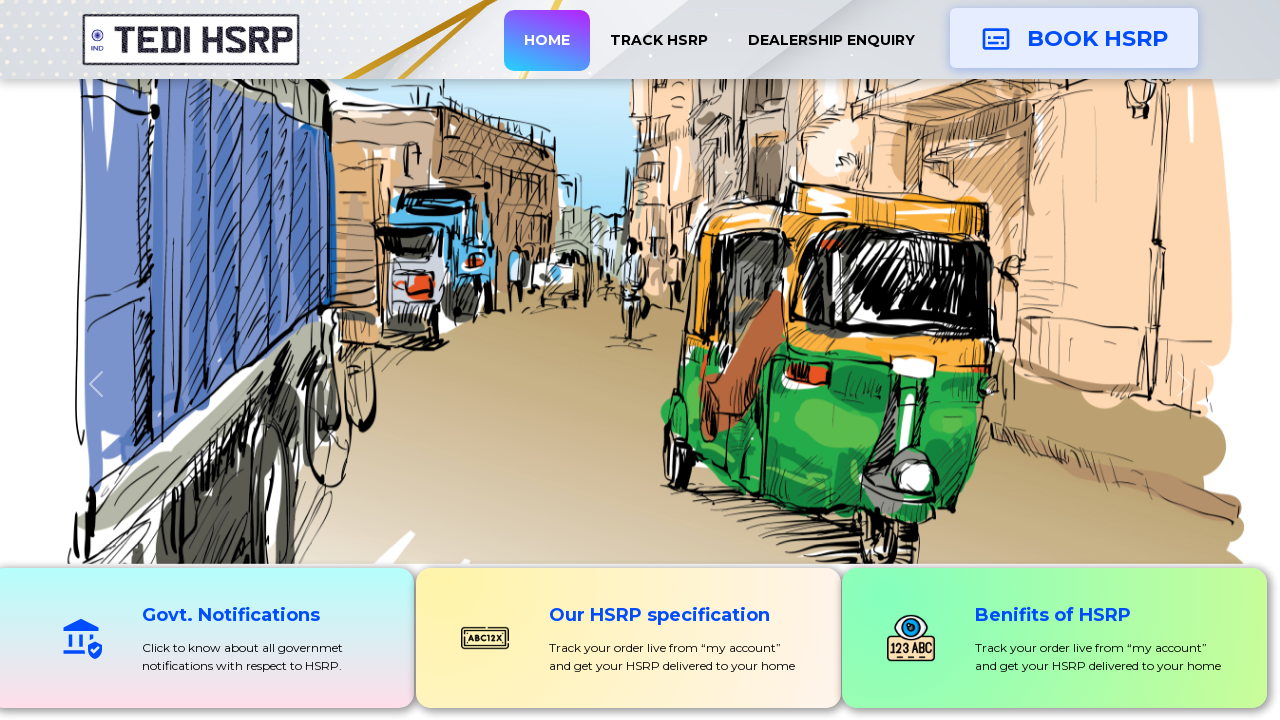

Located Instagram icon element
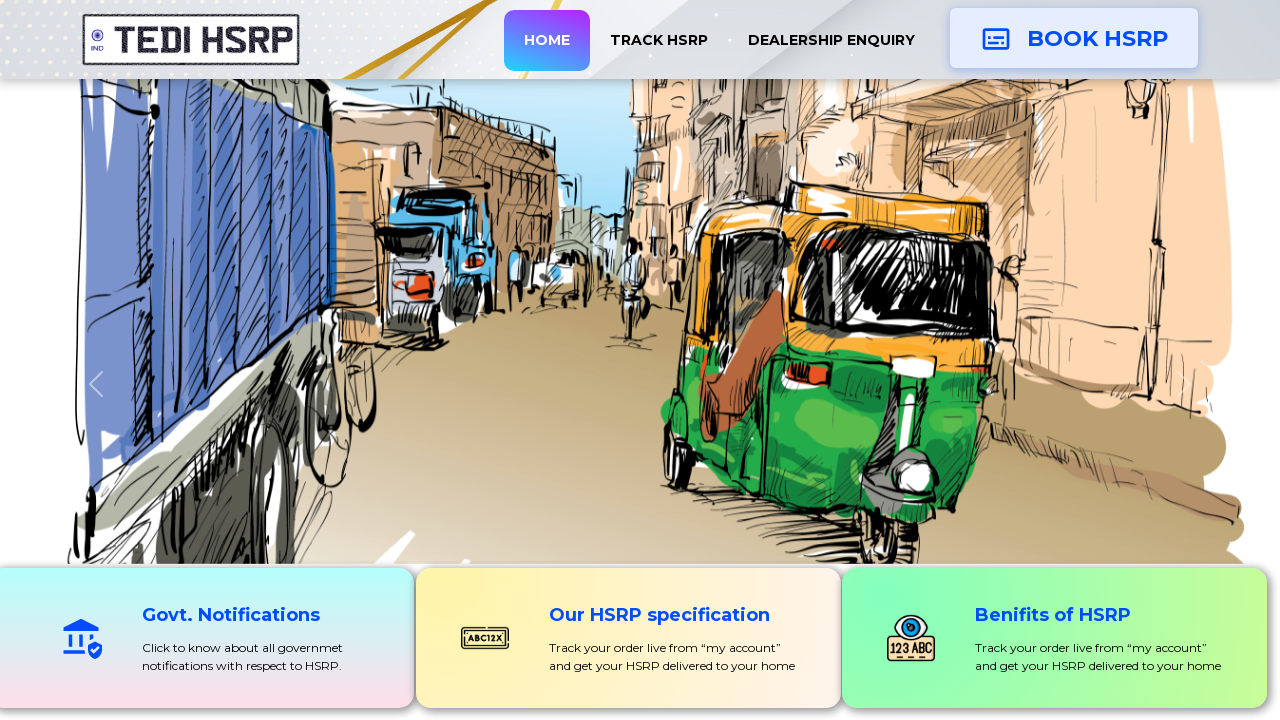

Clicked on Instagram social media icon at the bottom of the page
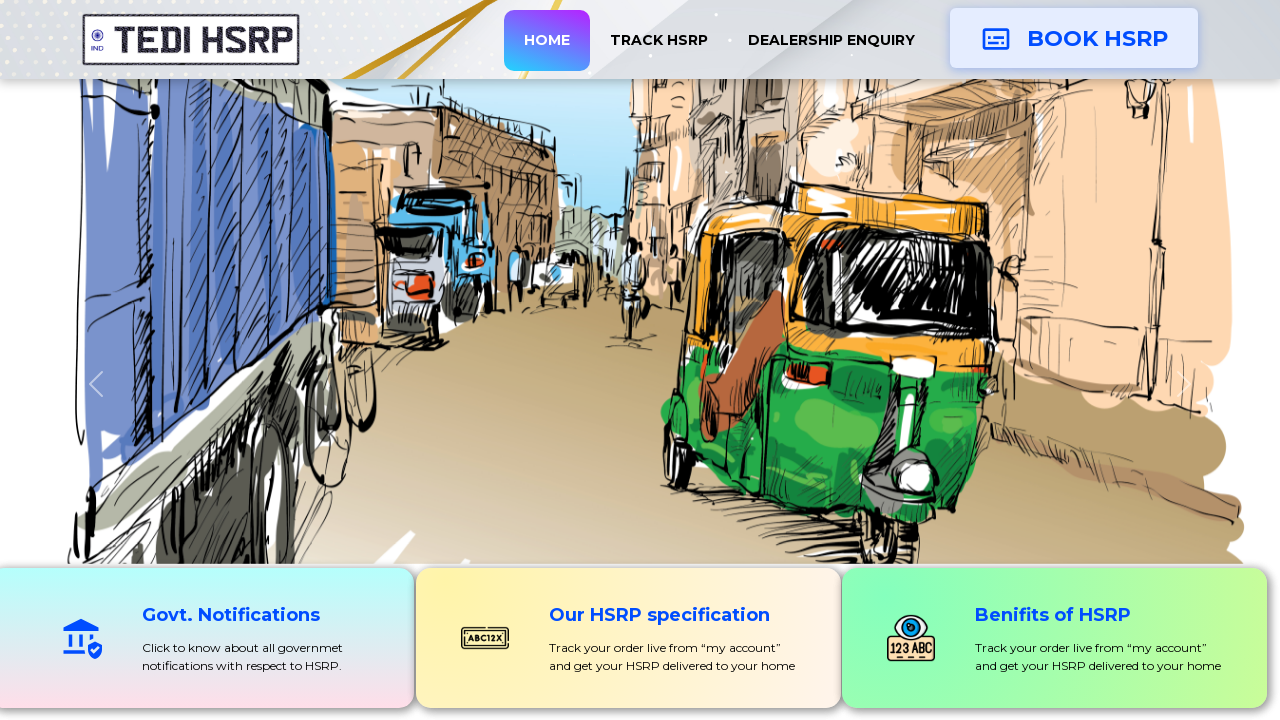

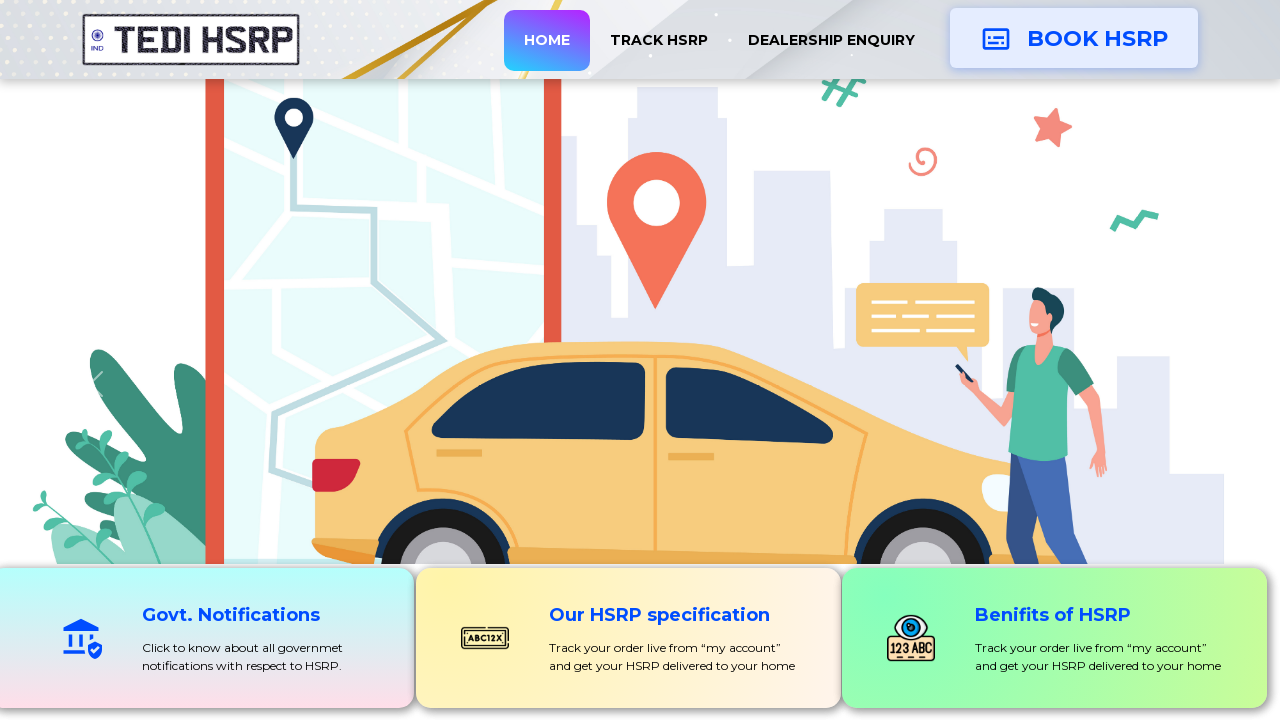